Navigates to GitHub homepage and verifies the page title contains "GitHub"

Starting URL: https://github.com

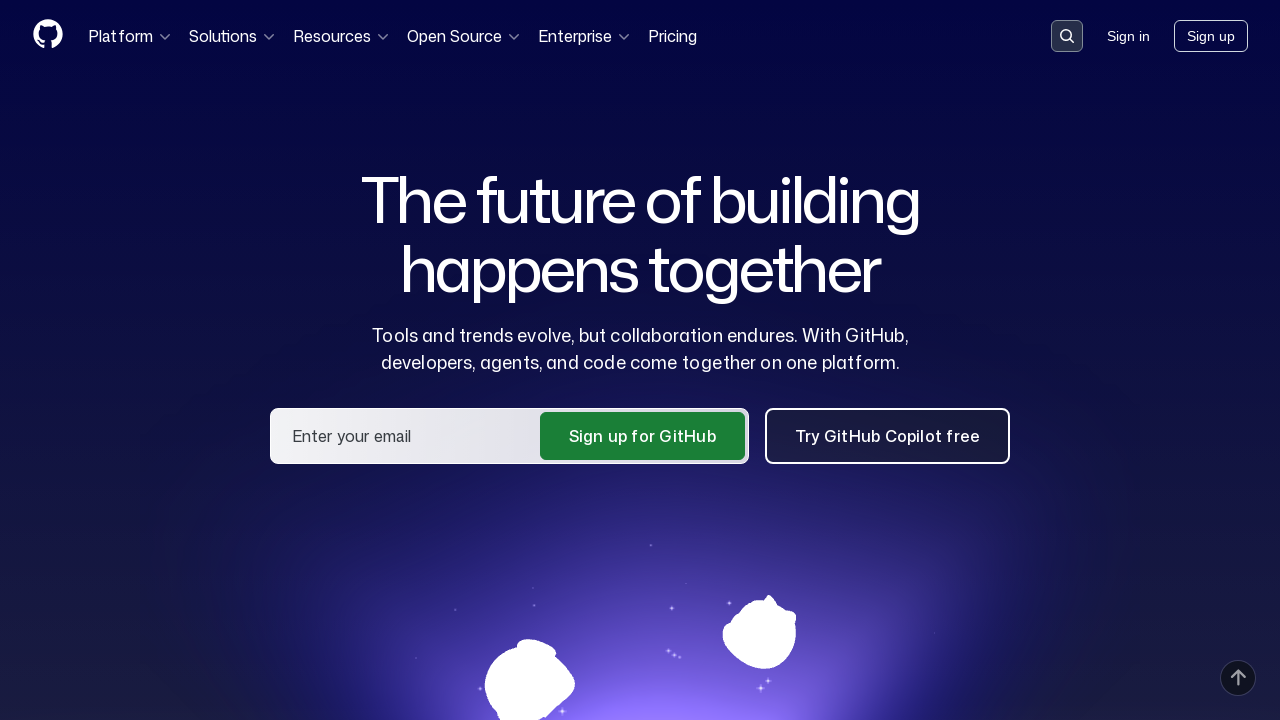

Navigated to GitHub homepage at https://github.com
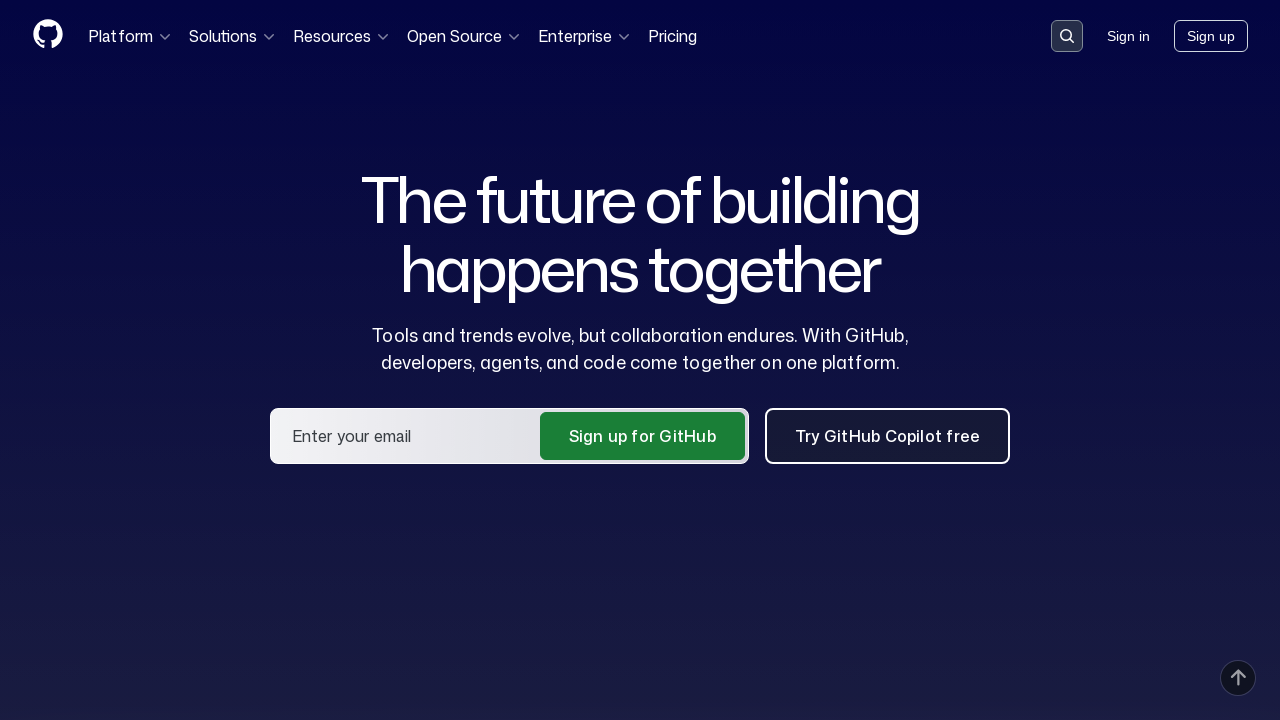

Verified page title contains 'GitHub'
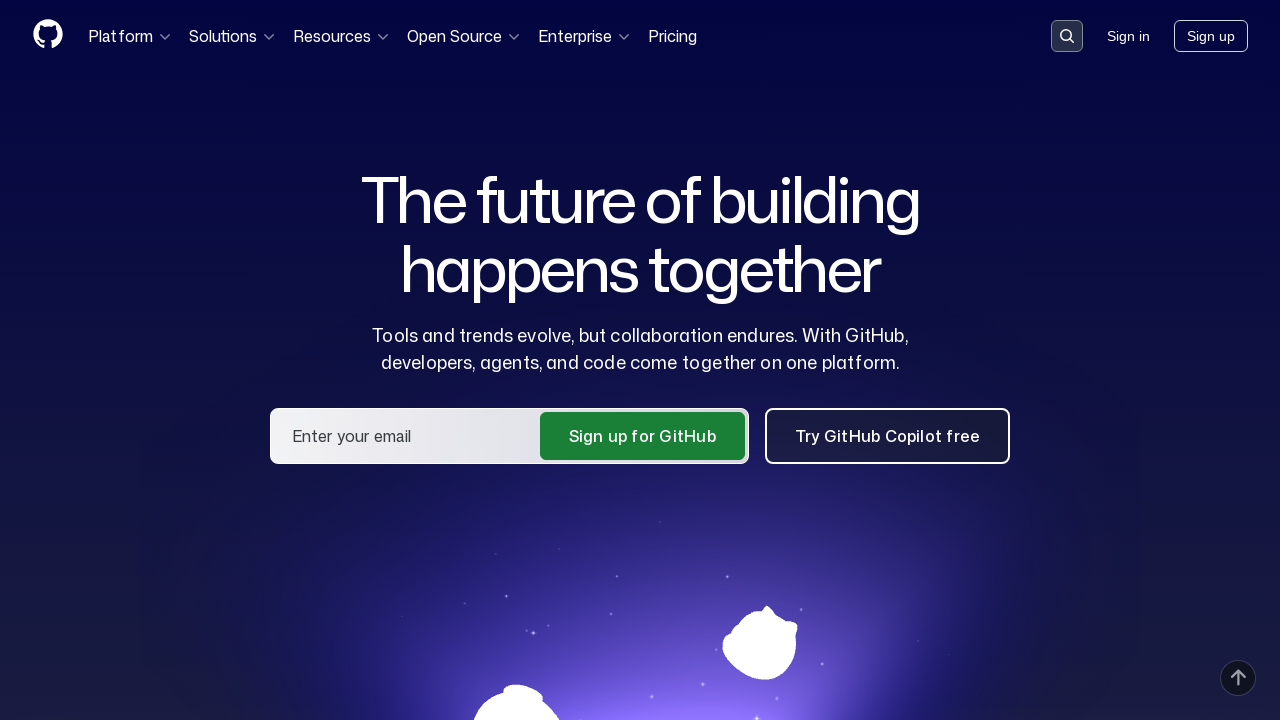

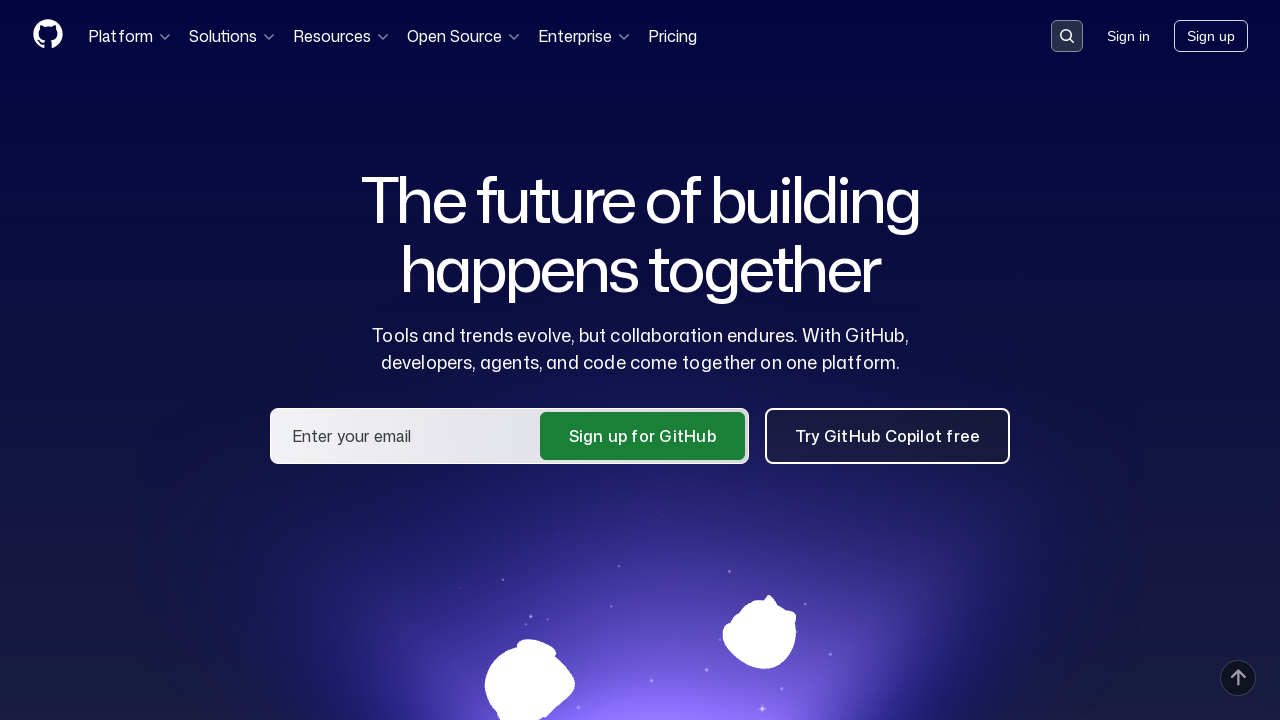